Tests mouse hover functionality by hovering over a "Mouse Hover" element to reveal a dropdown menu, then clicking the "Reload" link option

Starting URL: https://rahulshettyacademy.com/AutomationPractice/

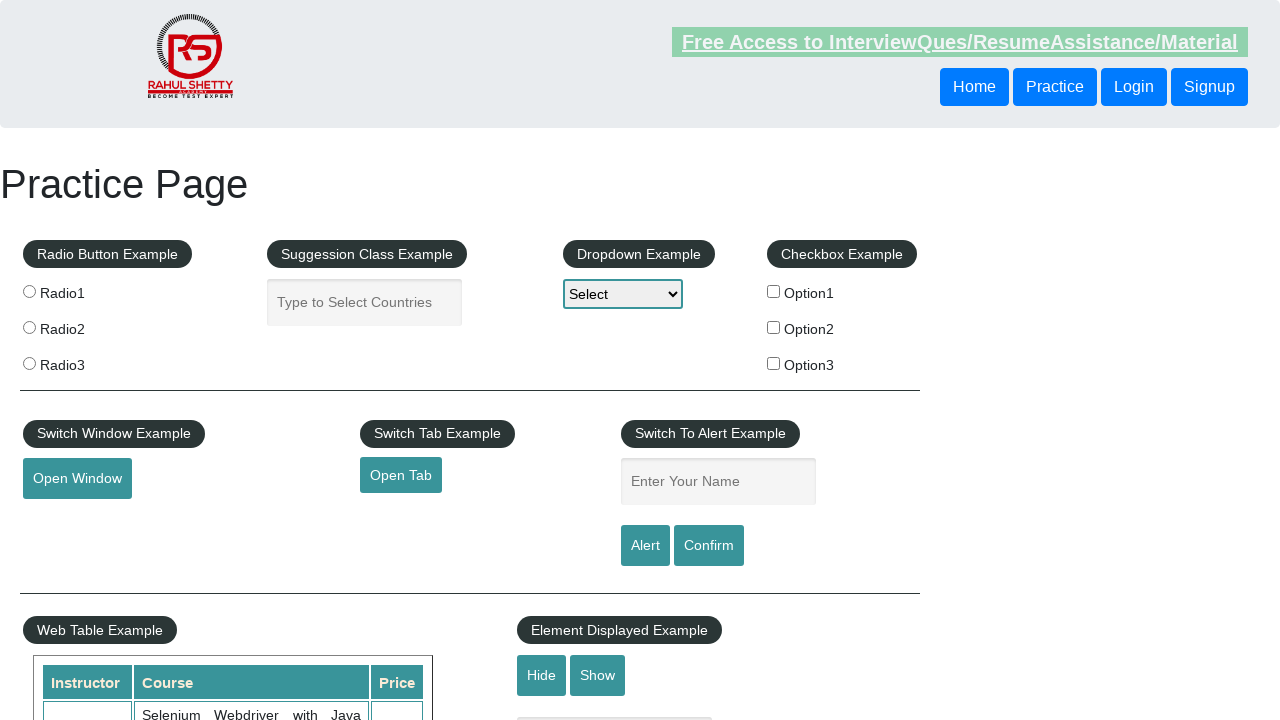

Hovered over 'Mouse Hover' element to reveal dropdown menu at (83, 361) on #mousehover
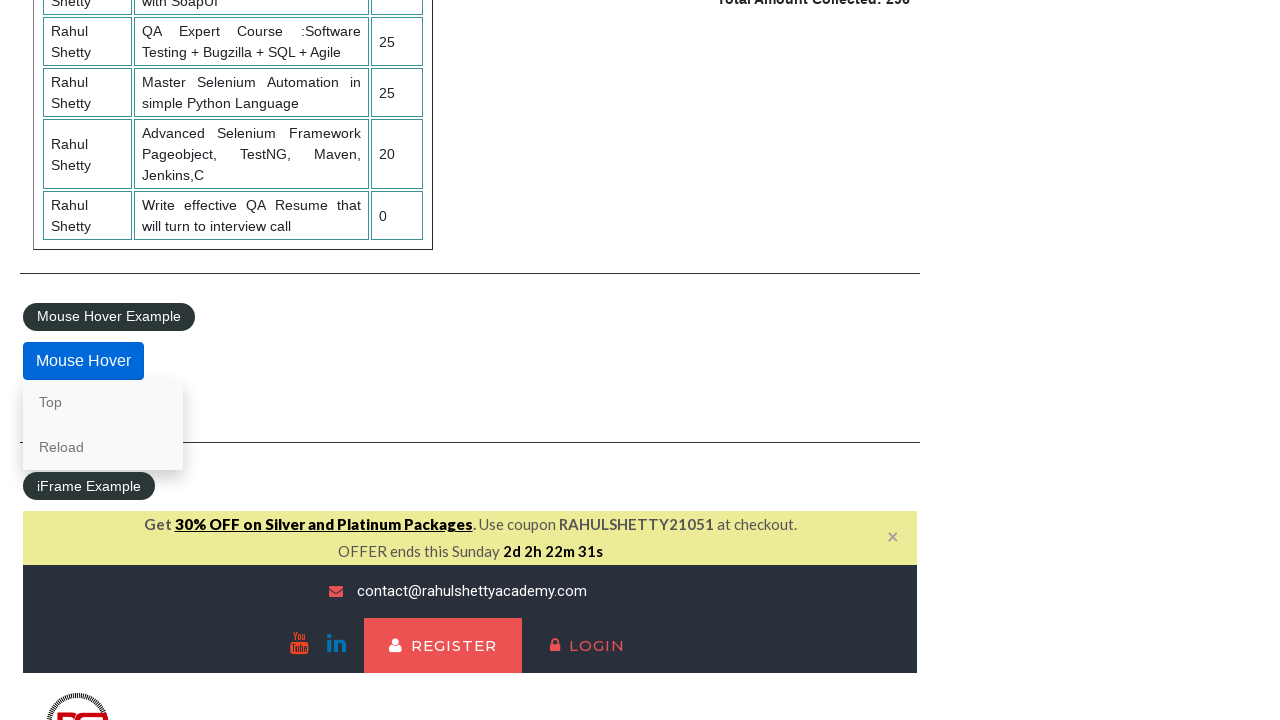

Clicked 'Reload' link in the dropdown menu at (103, 447) on a:text('Reload')
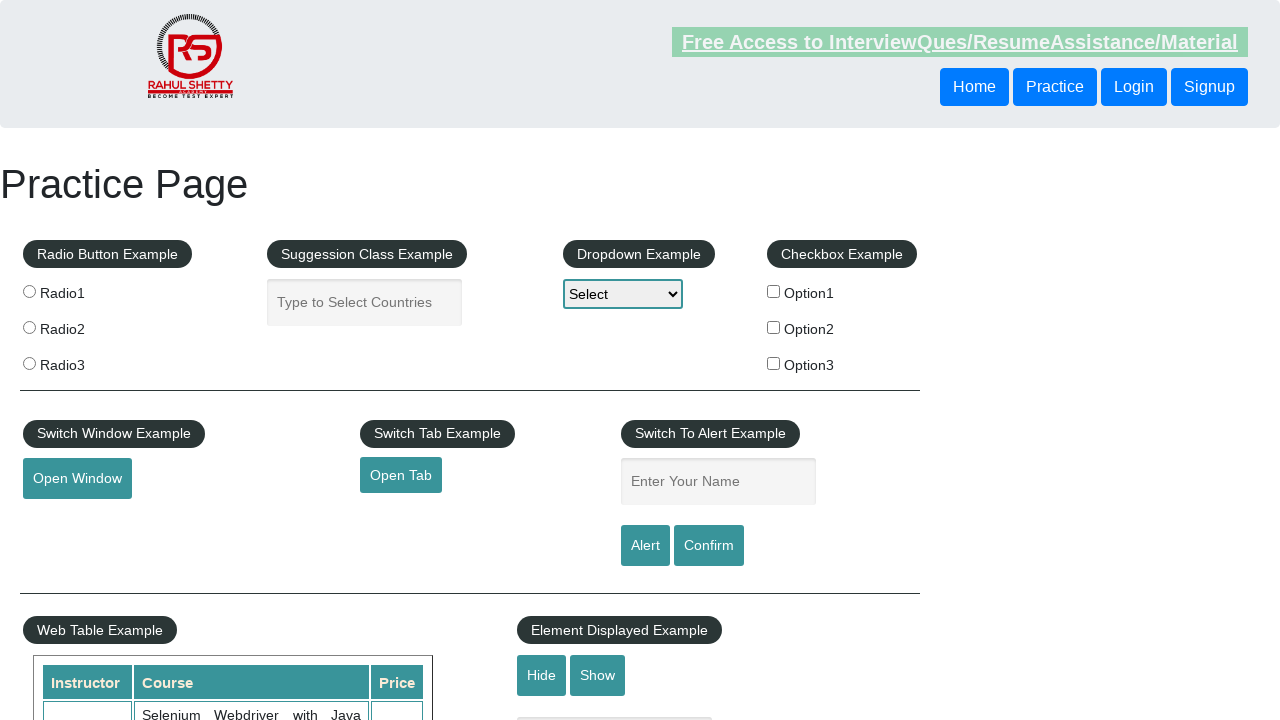

Page reloaded successfully
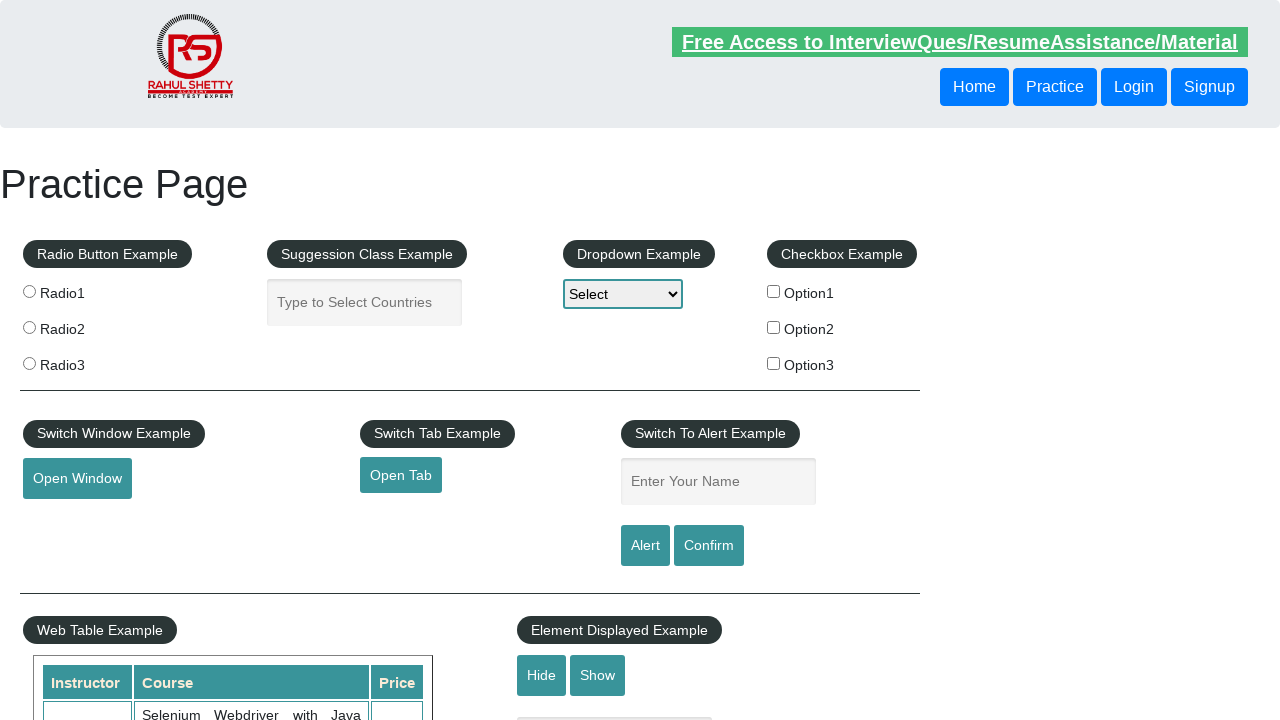

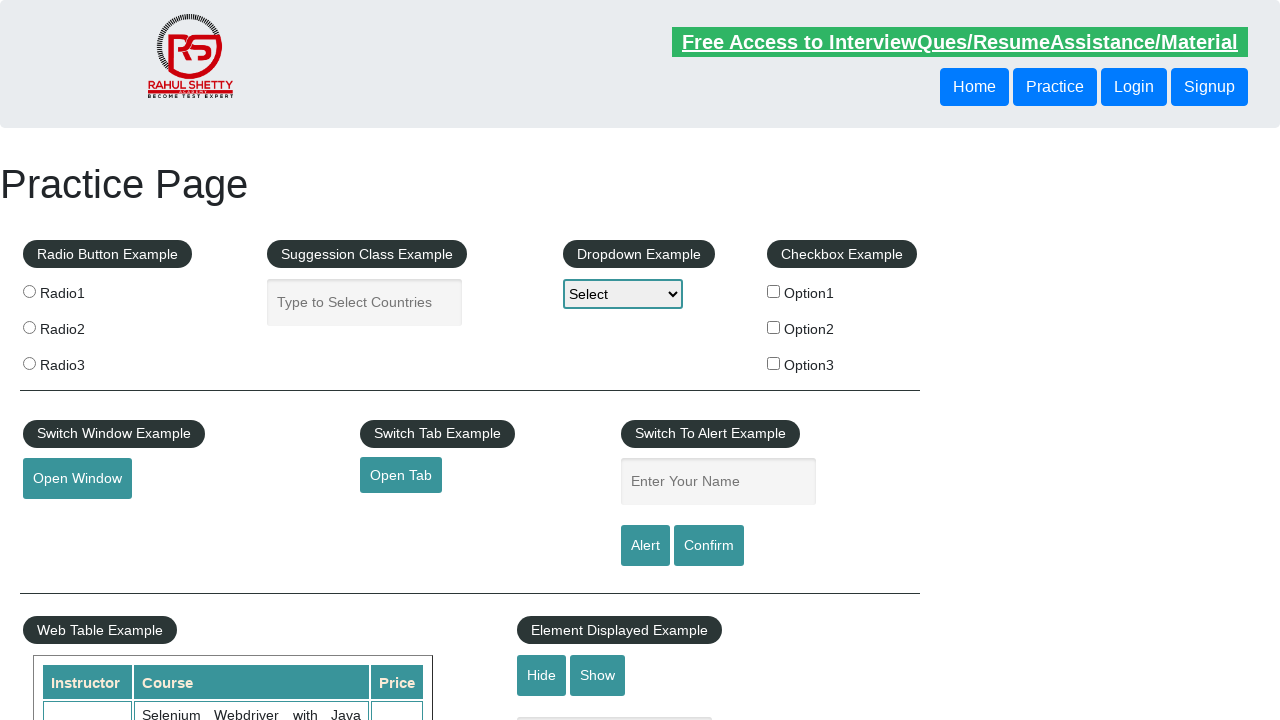